Tests the Playwright documentation site by clicking the "Get started" link and verifying navigation to the intro page.

Starting URL: https://playwright.dev/

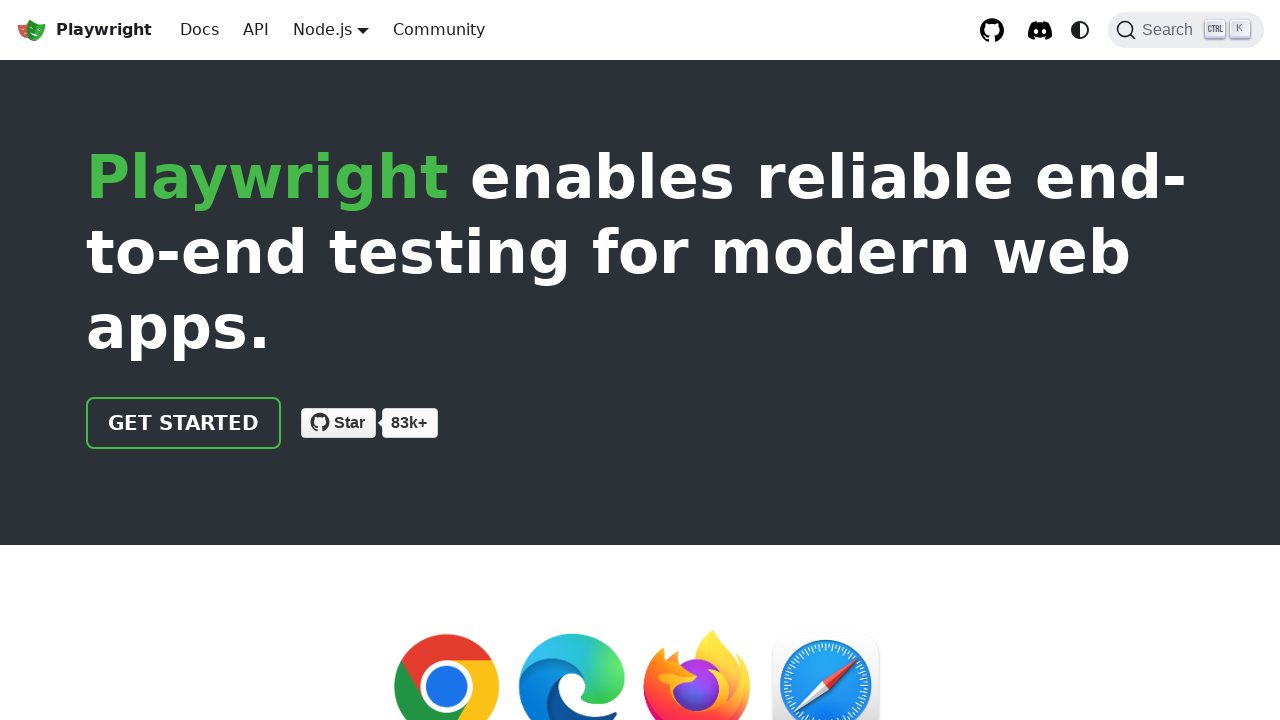

Clicked the 'Get started' link on Playwright documentation homepage at (184, 423) on internal:role=link[name="Get started"i]
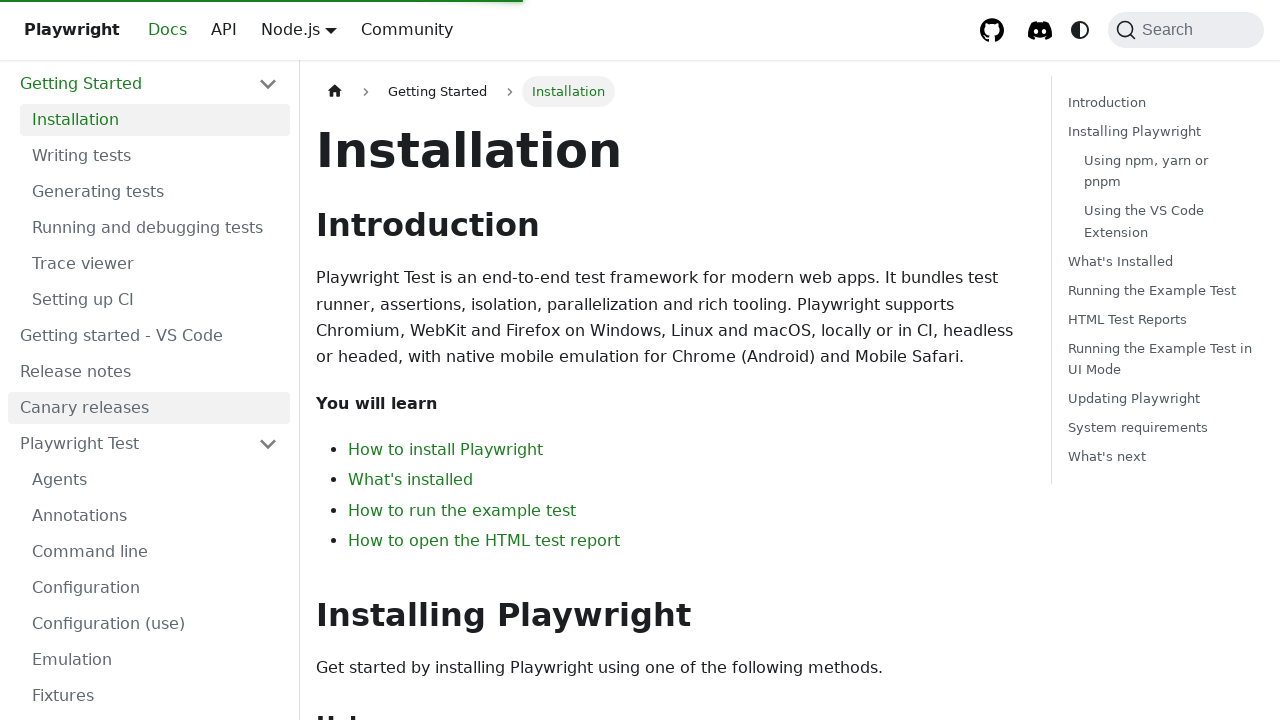

Successfully navigated to the intro page
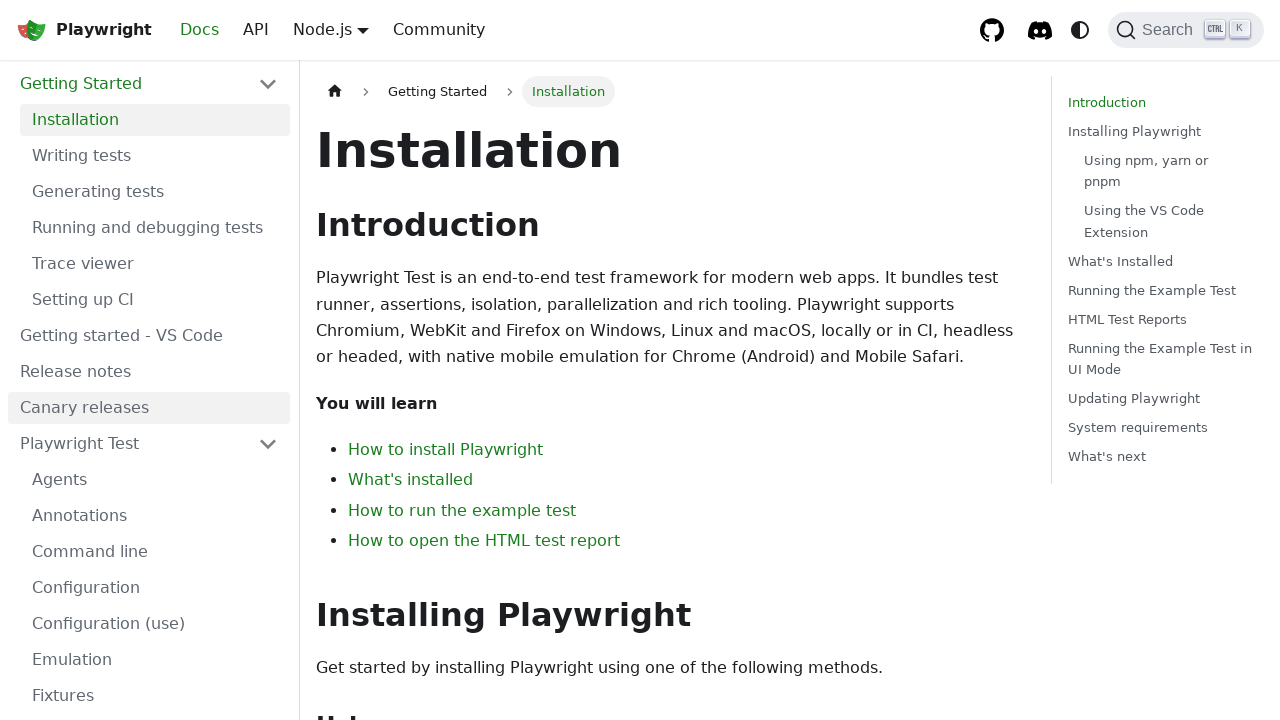

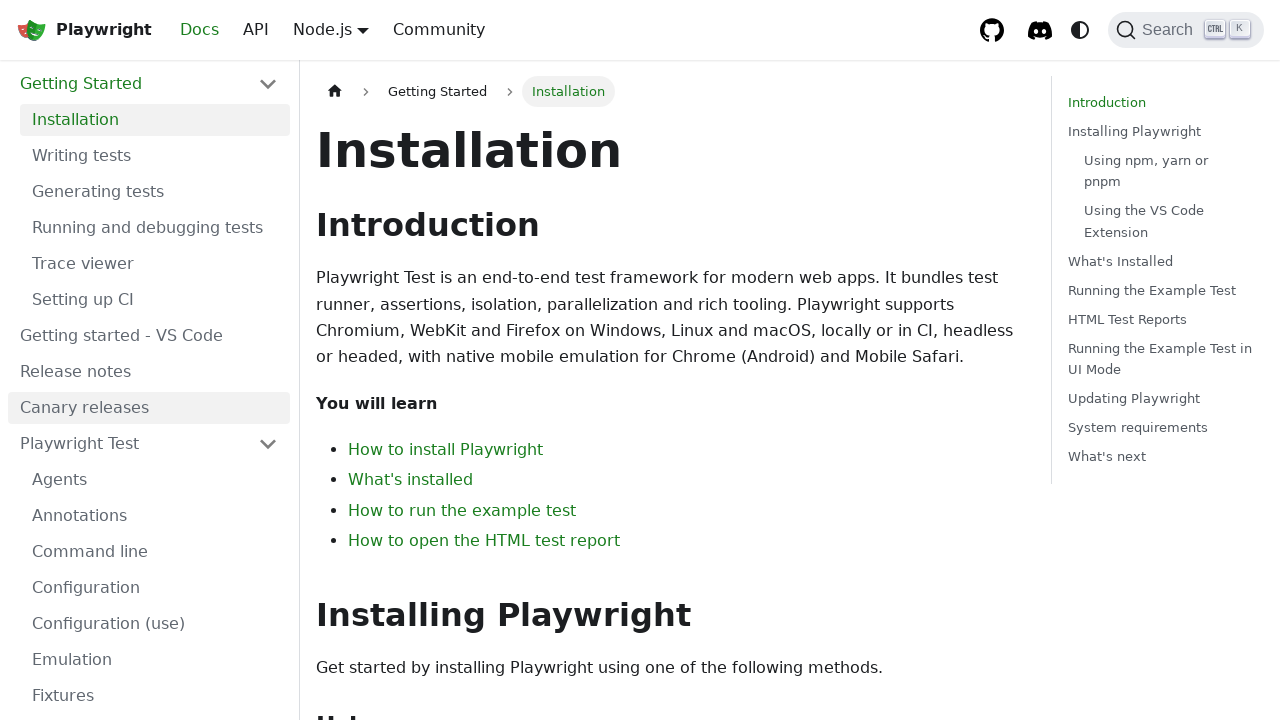